Navigates to the Ajio e-commerce website homepage and waits for the page to load.

Starting URL: https://www.ajio.com/

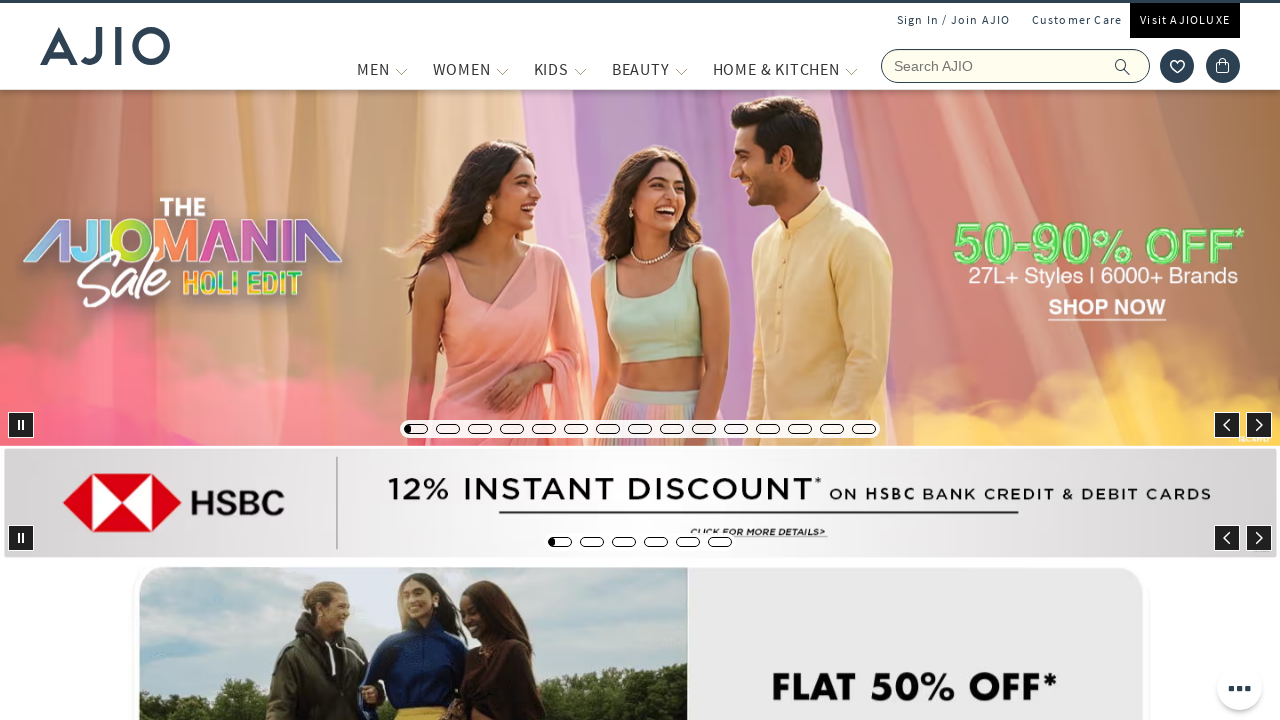

Navigated to Ajio e-commerce homepage
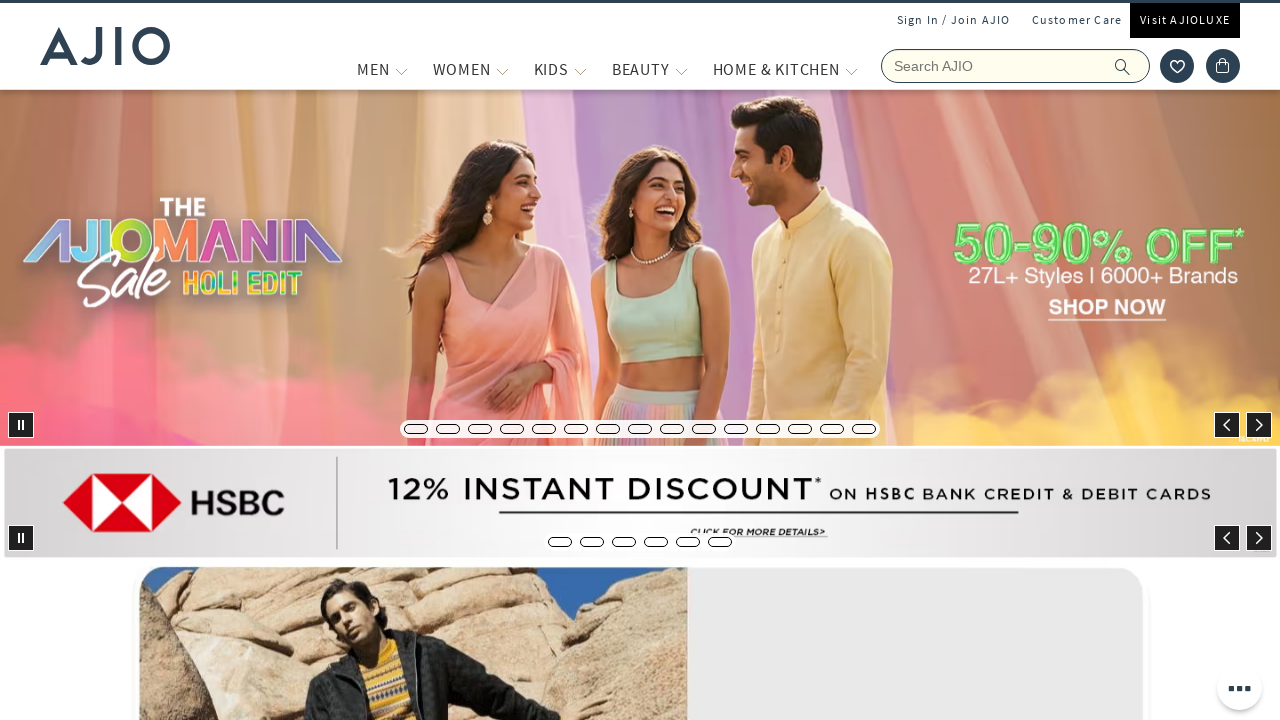

Page fully loaded and network idle
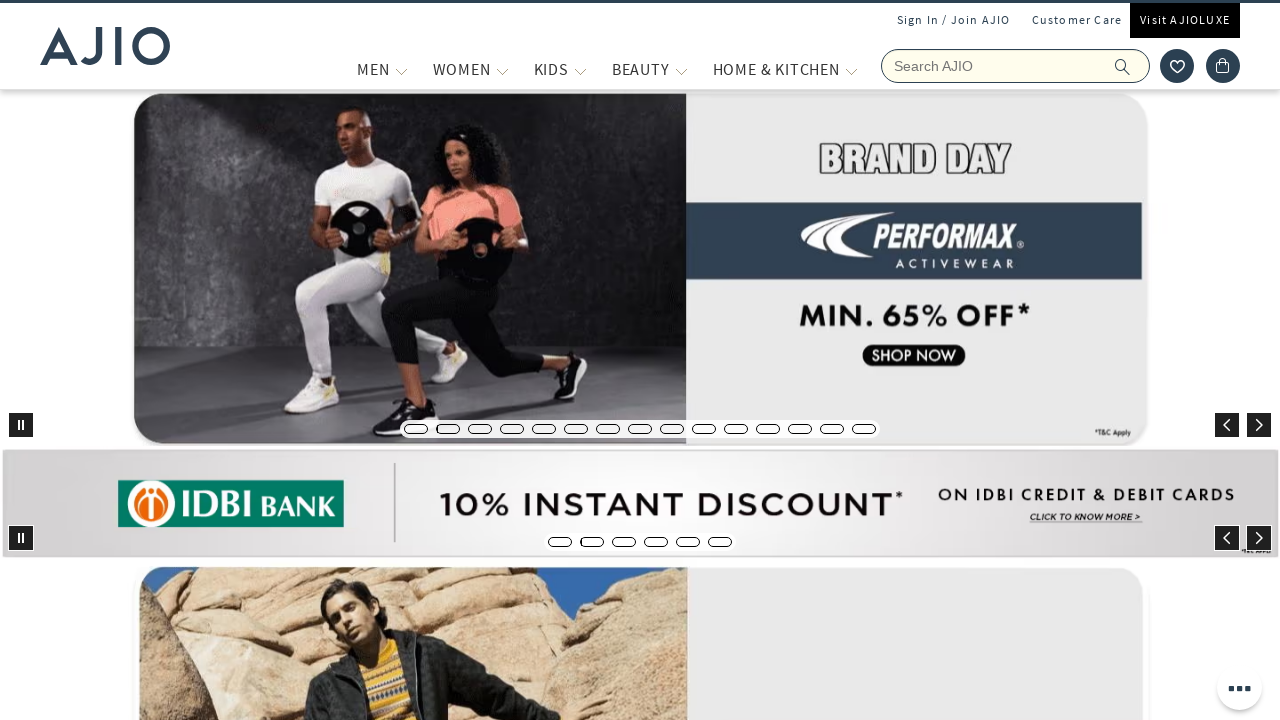

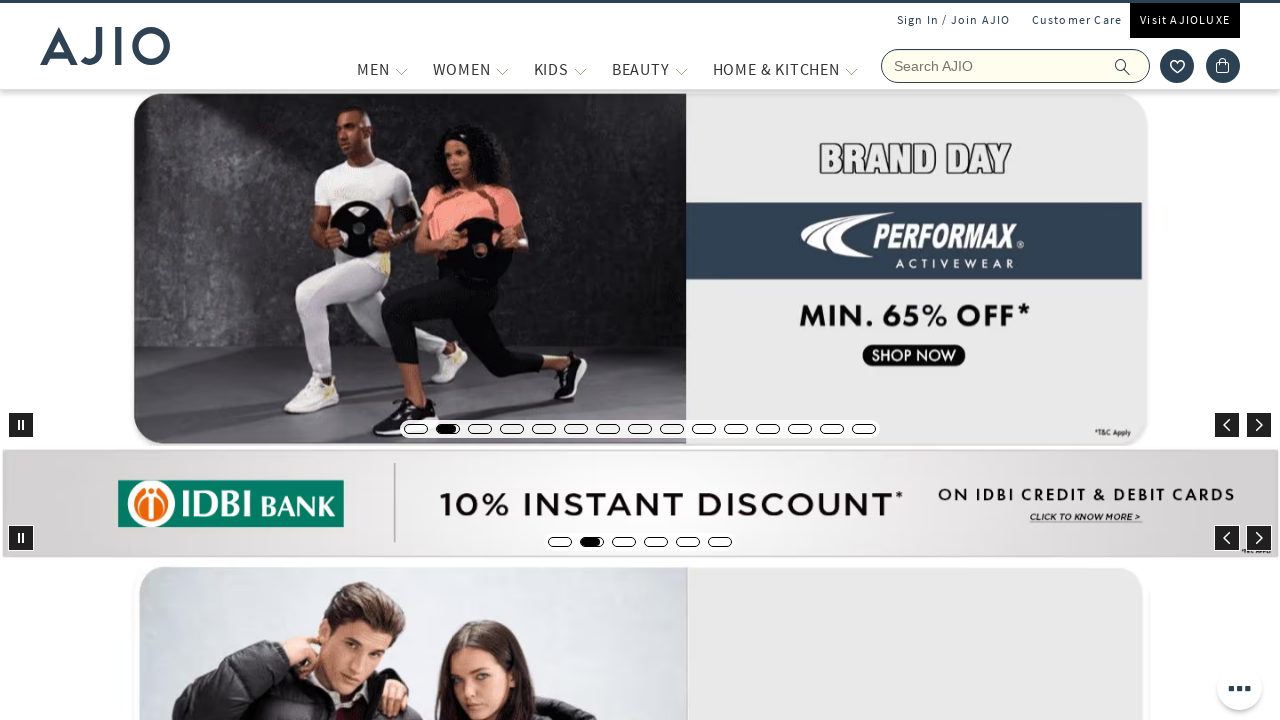